Tests error message when both username and password fields are left empty on login form

Starting URL: https://www.saucedemo.com/

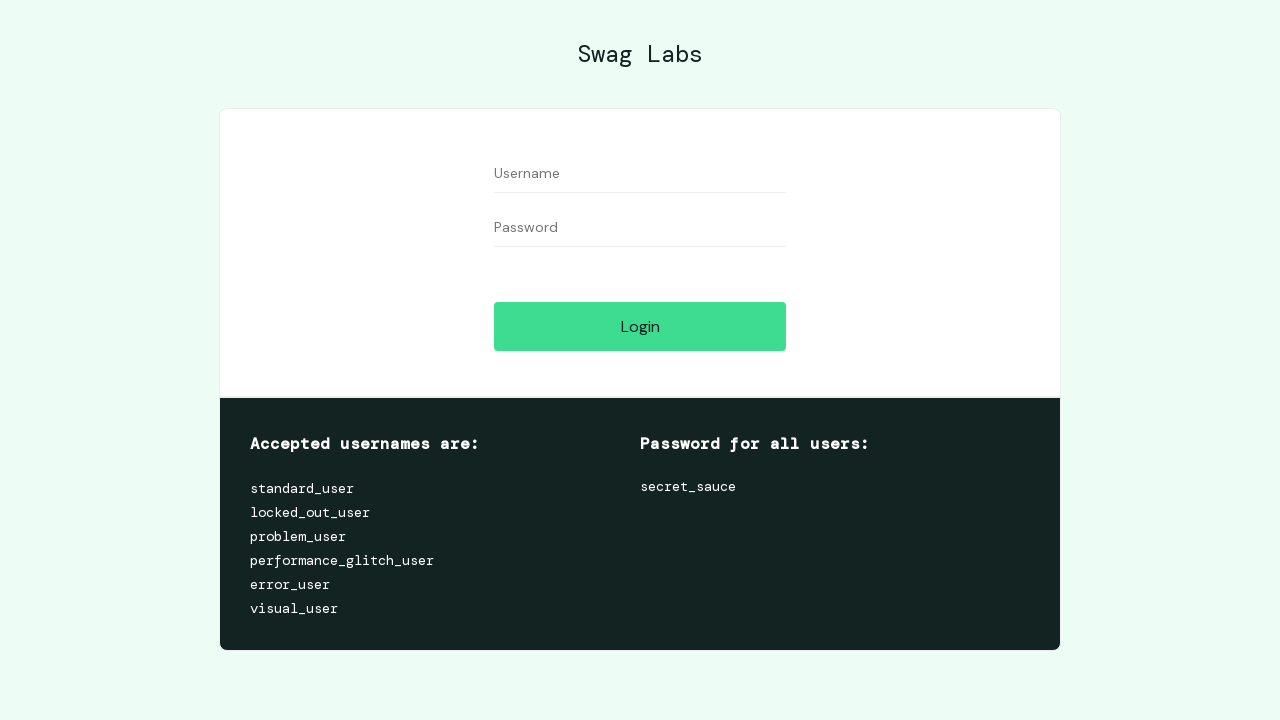

Cleared username field on #user-name
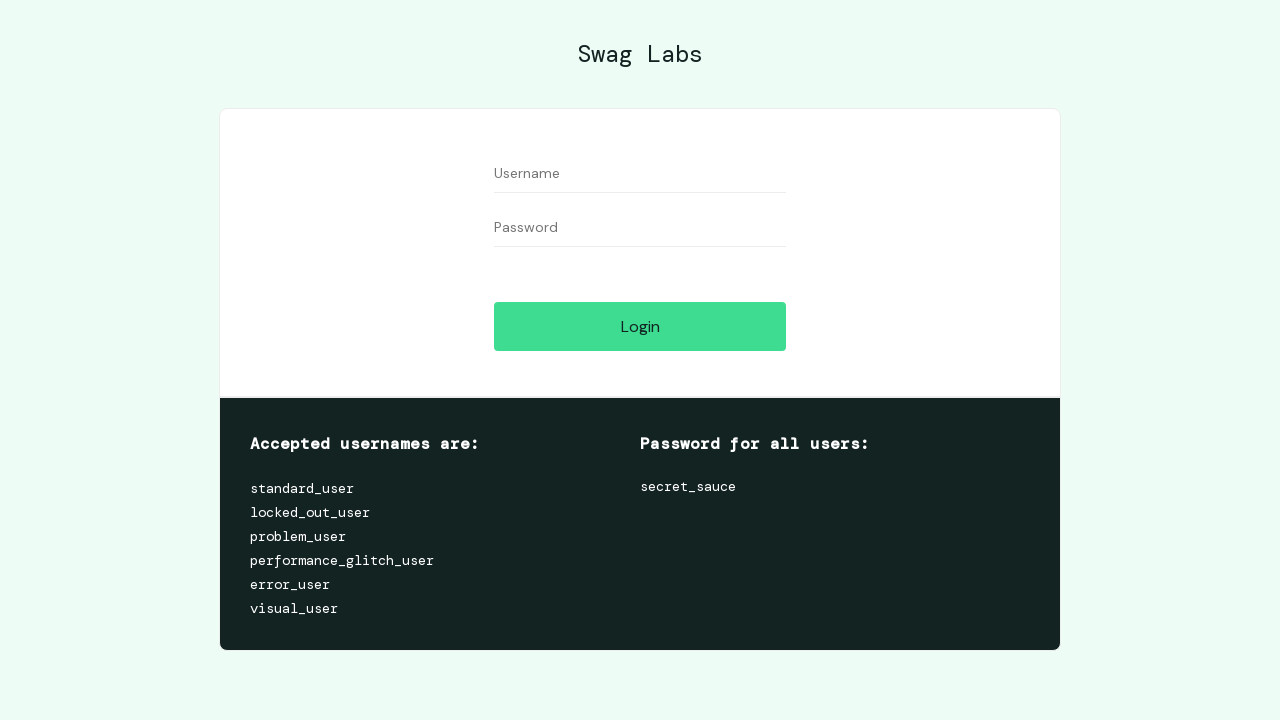

Cleared password field on #password
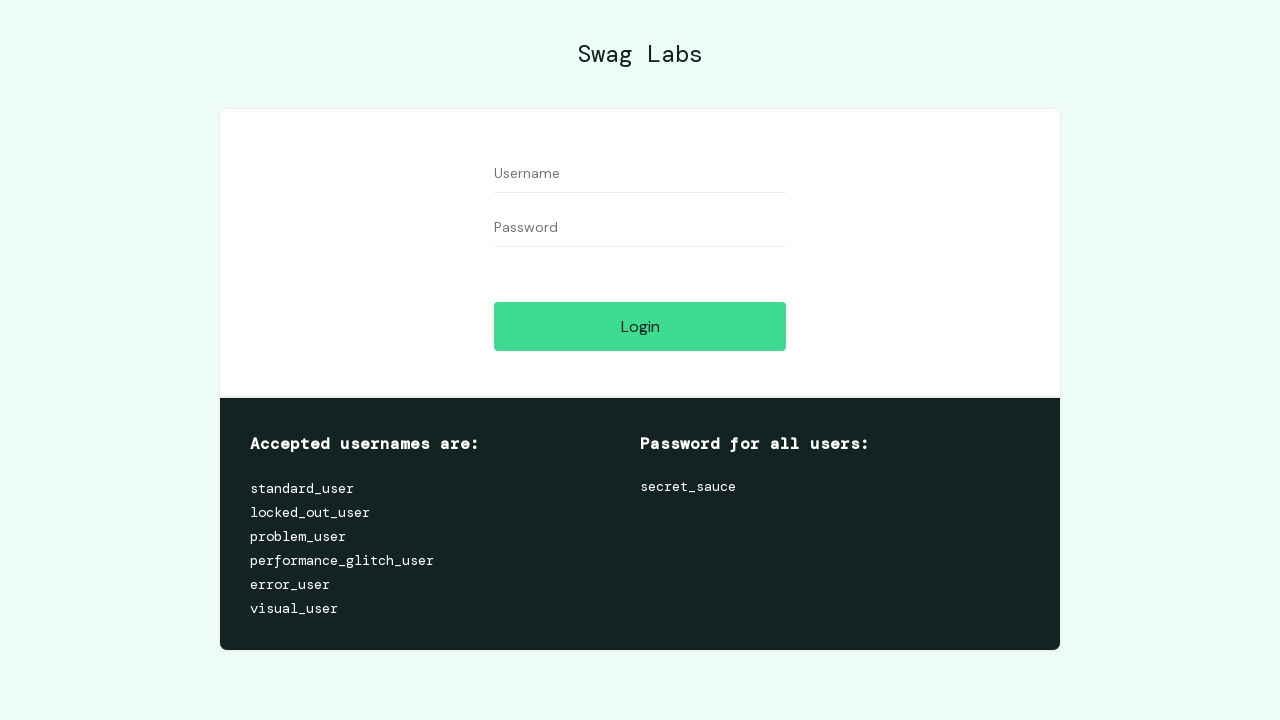

Clicked login button with empty credentials at (640, 326) on #login-button
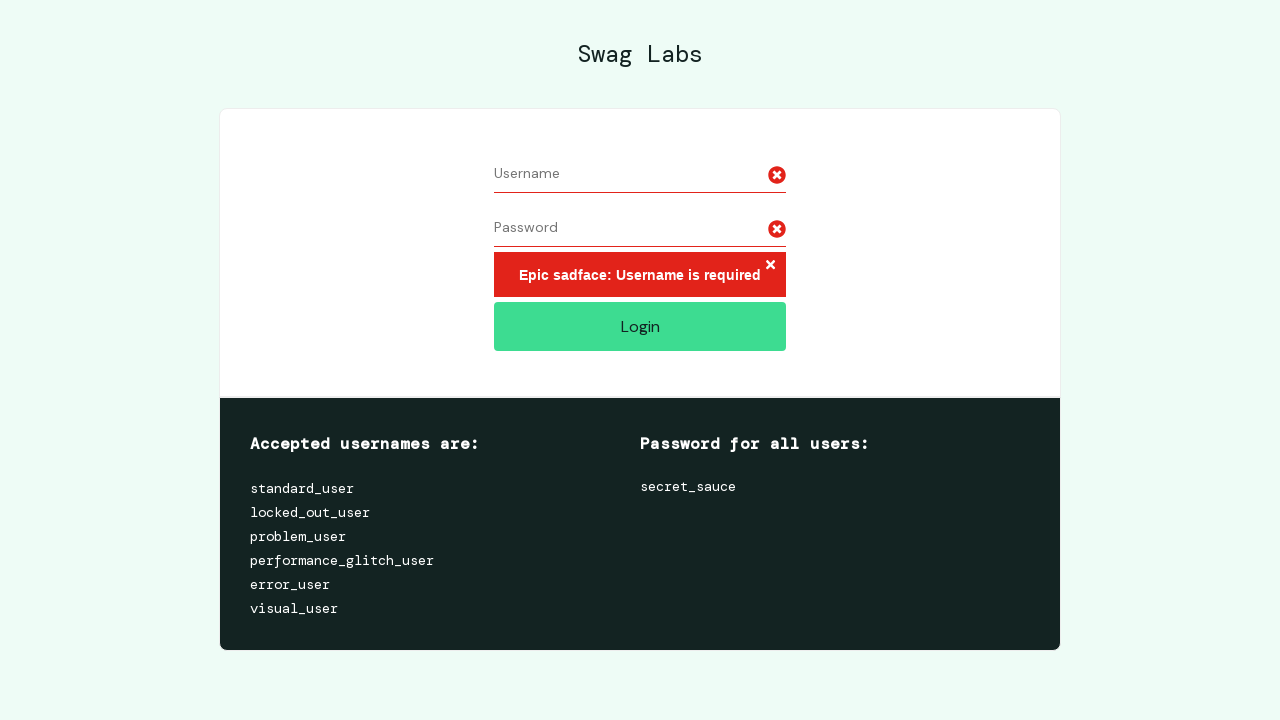

Error message container appeared on screen
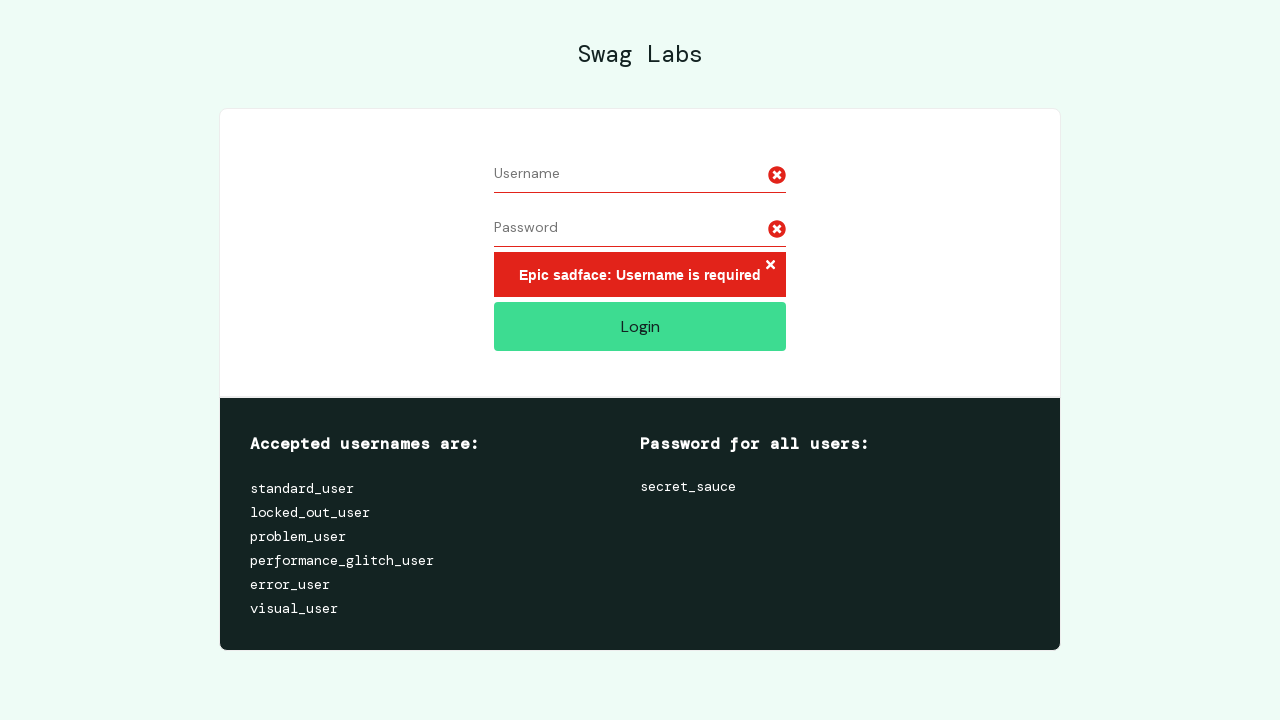

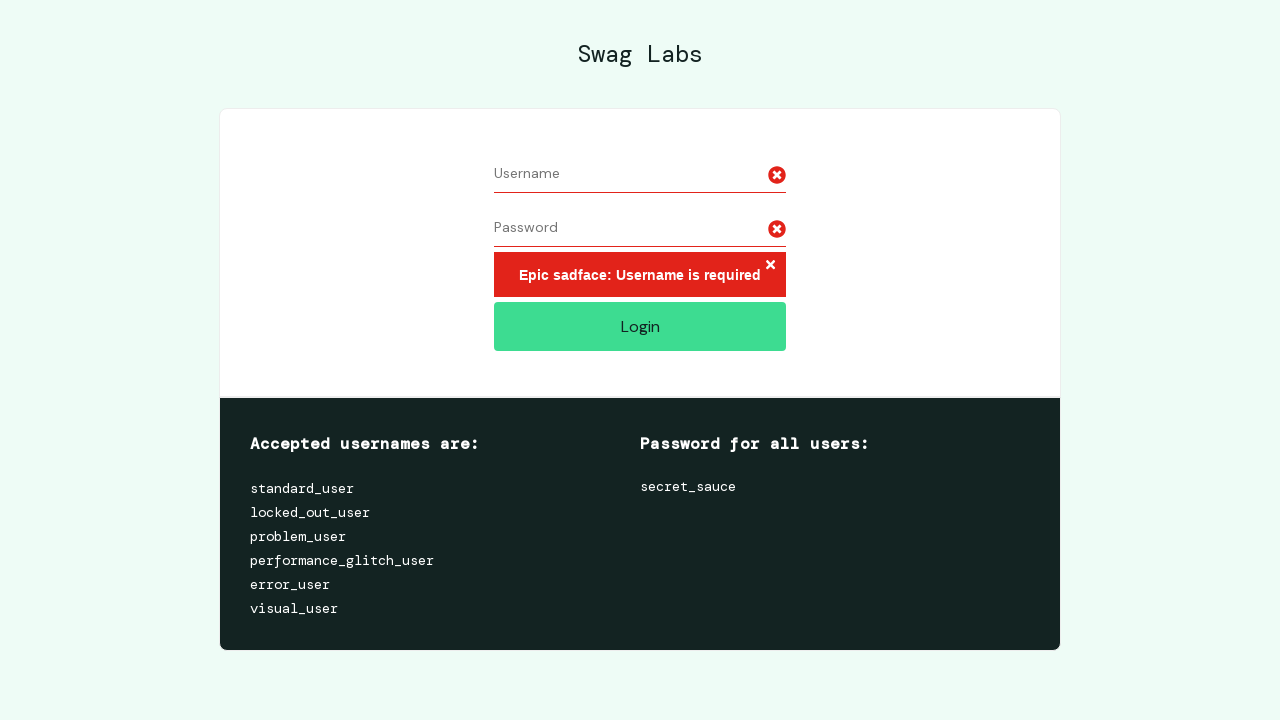